Tests JavaScript prompt dialog by dismissing without text to verify "null" result

Starting URL: http://the-internet.herokuapp.com/javascript_alerts

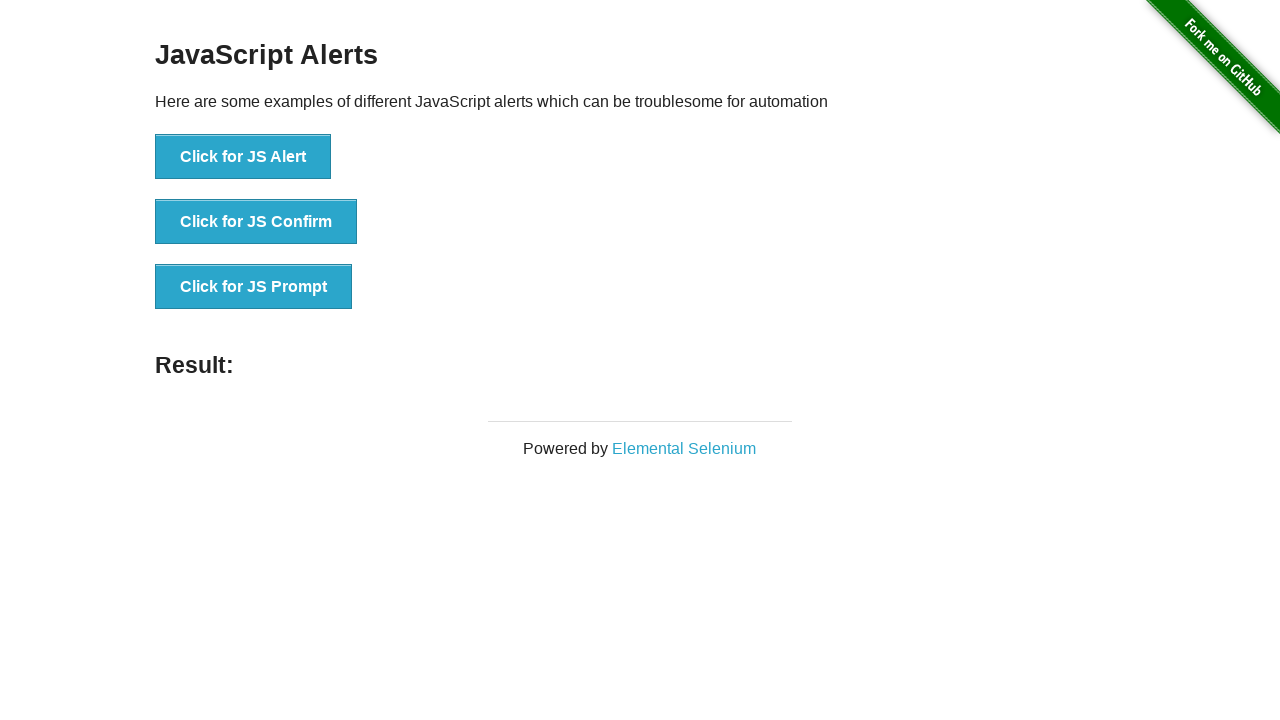

Set up dialog handler to dismiss prompts
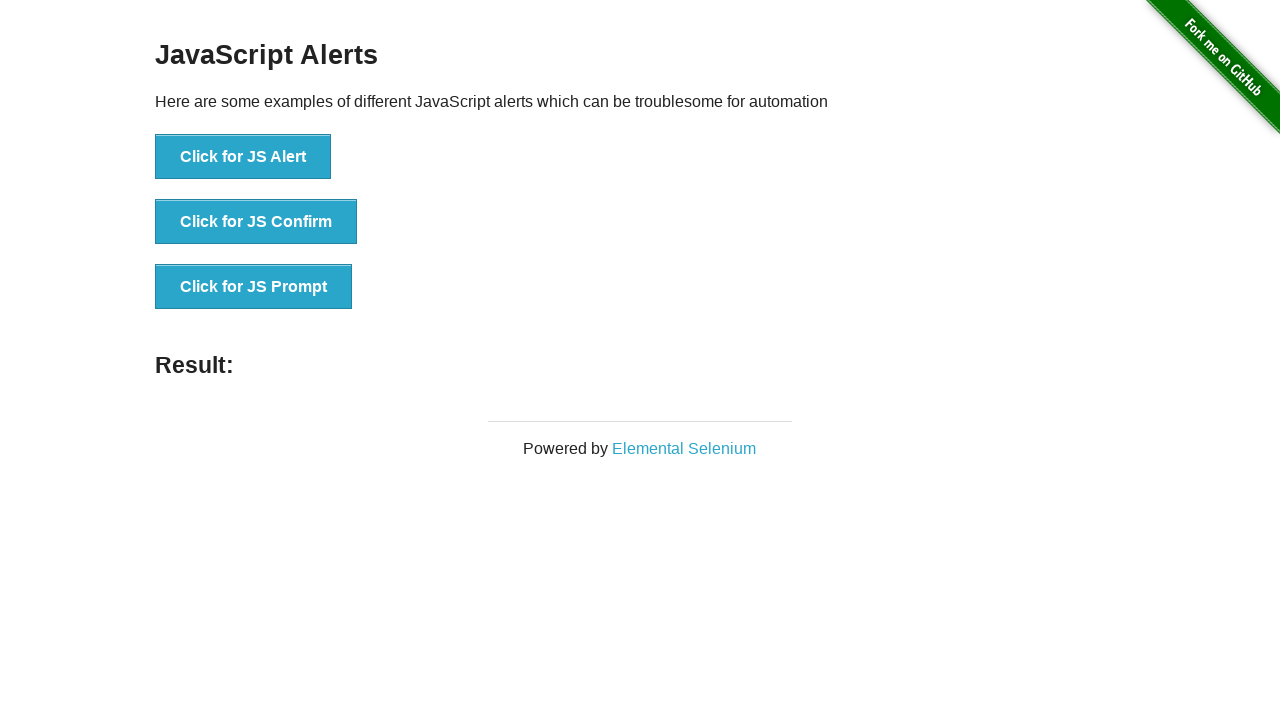

Clicked JS Prompt button at (254, 287) on xpath=//button[@onclick = 'jsPrompt()']
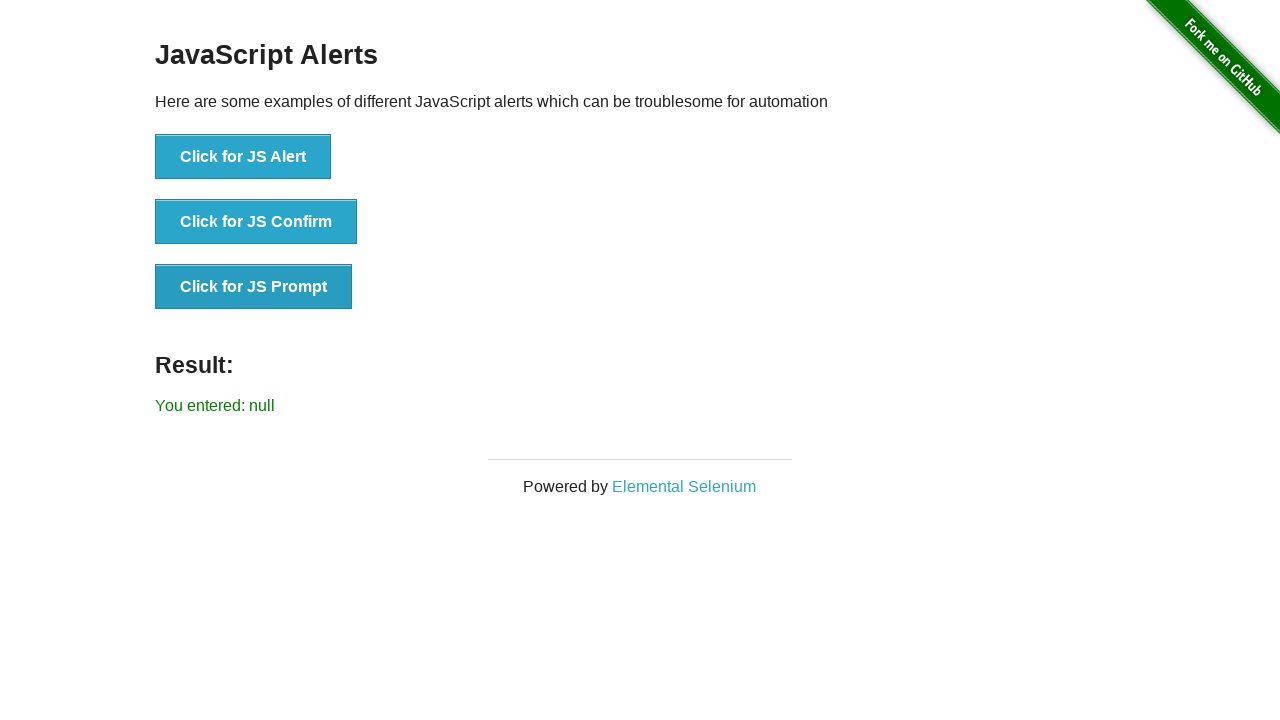

Waited for result element to appear
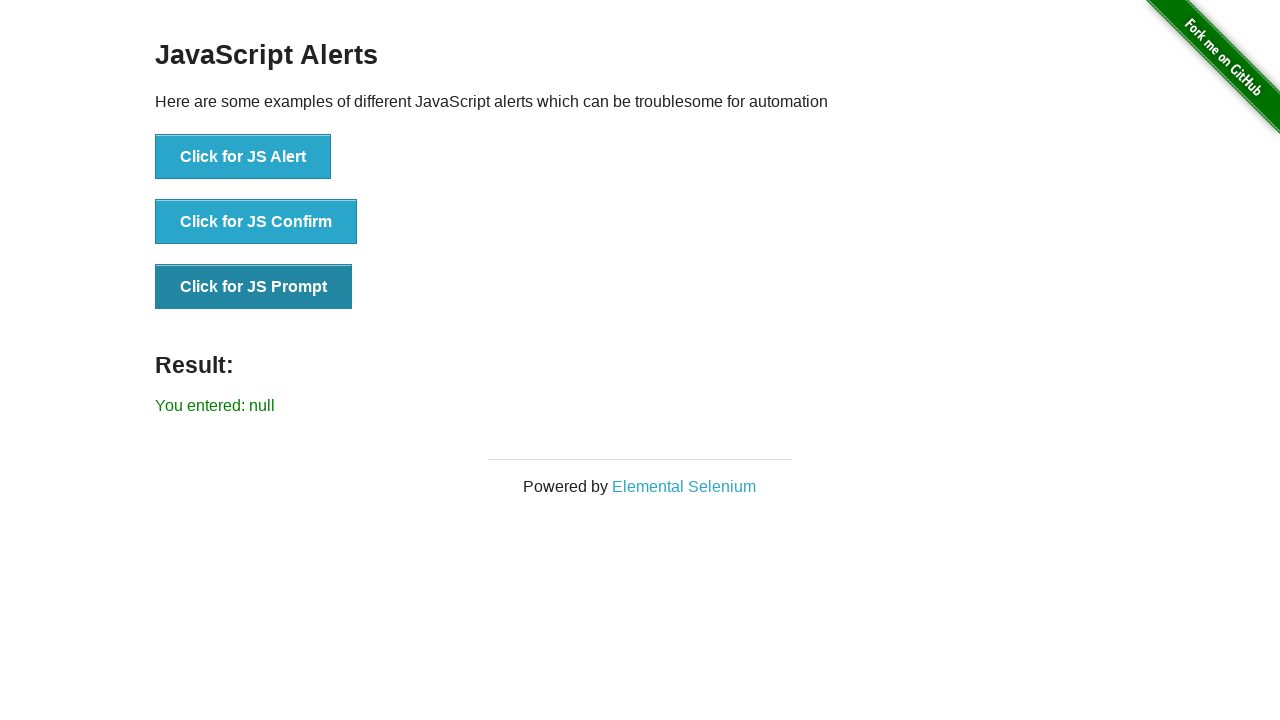

Verified result text shows 'You entered: null' confirming prompt was dismissed without text
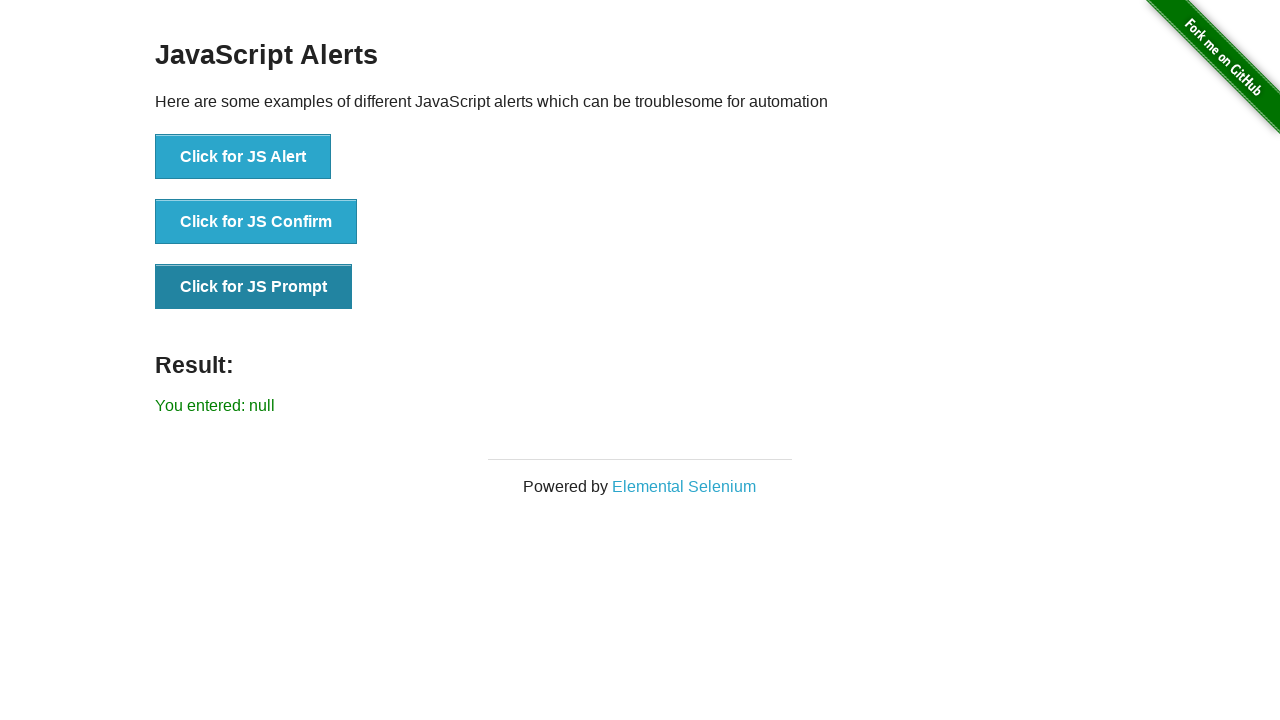

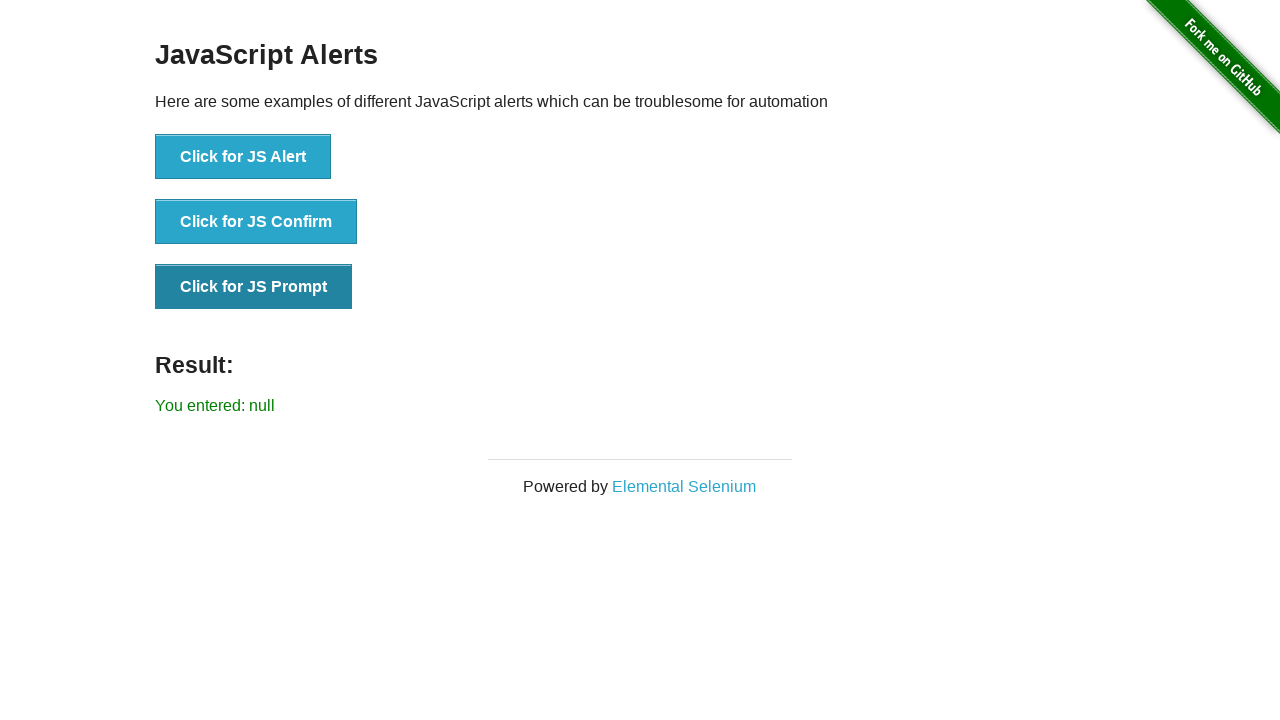